Tests window handling by clicking a help link that opens in a new window, switching between parent and child windows, and verifying titles

Starting URL: https://accounts.google.com/signup

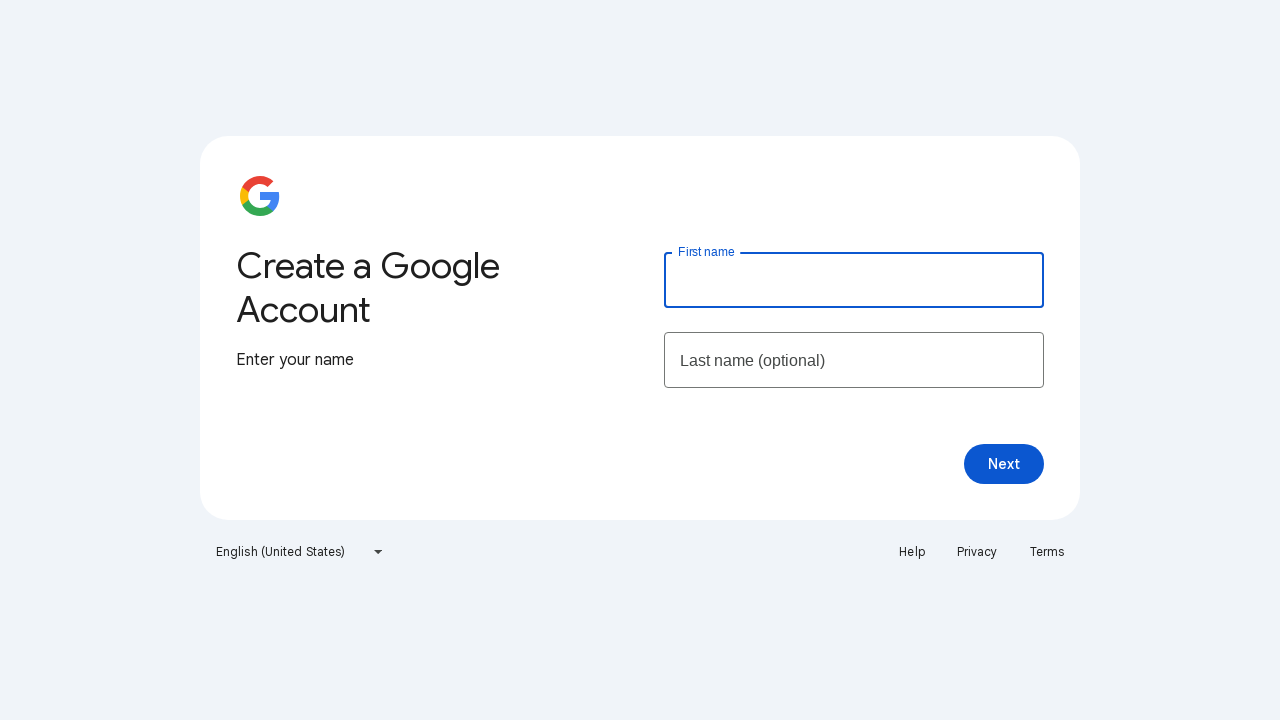

Clicked Help link and new window opened at (912, 552) on xpath=//a[contains(text(),'Help')]
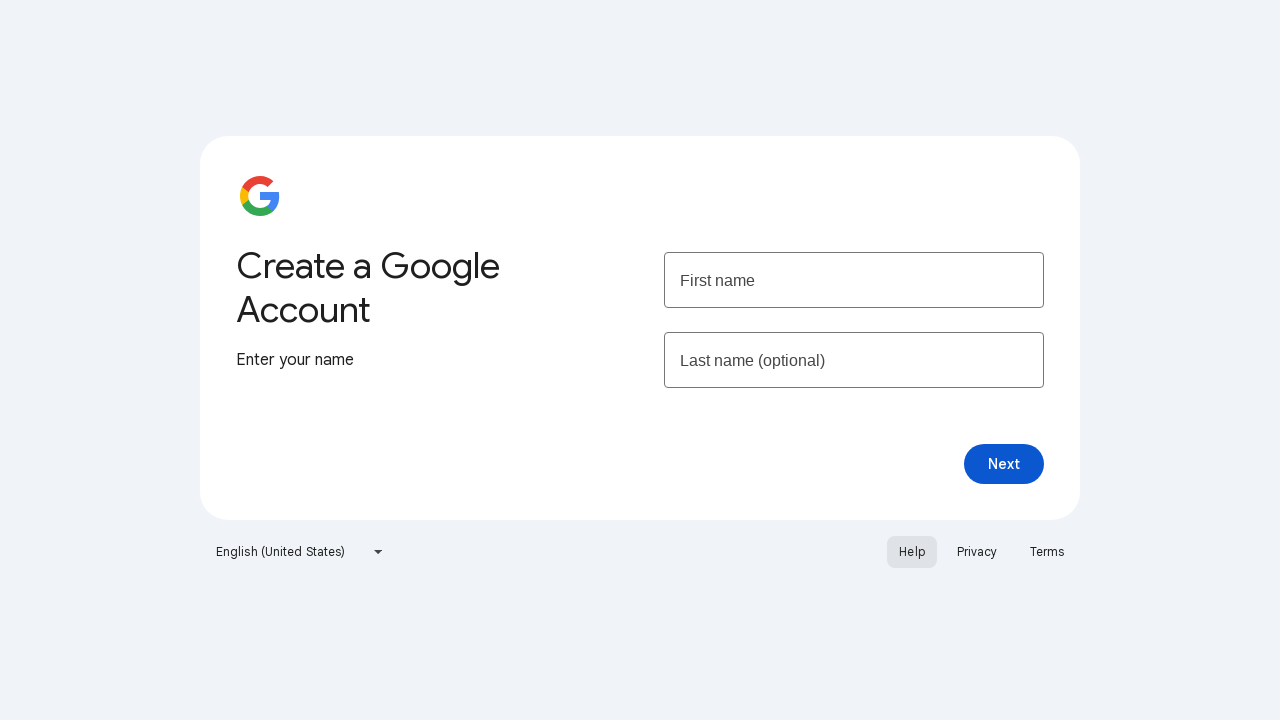

Retrieved original page title: Create your Google Account
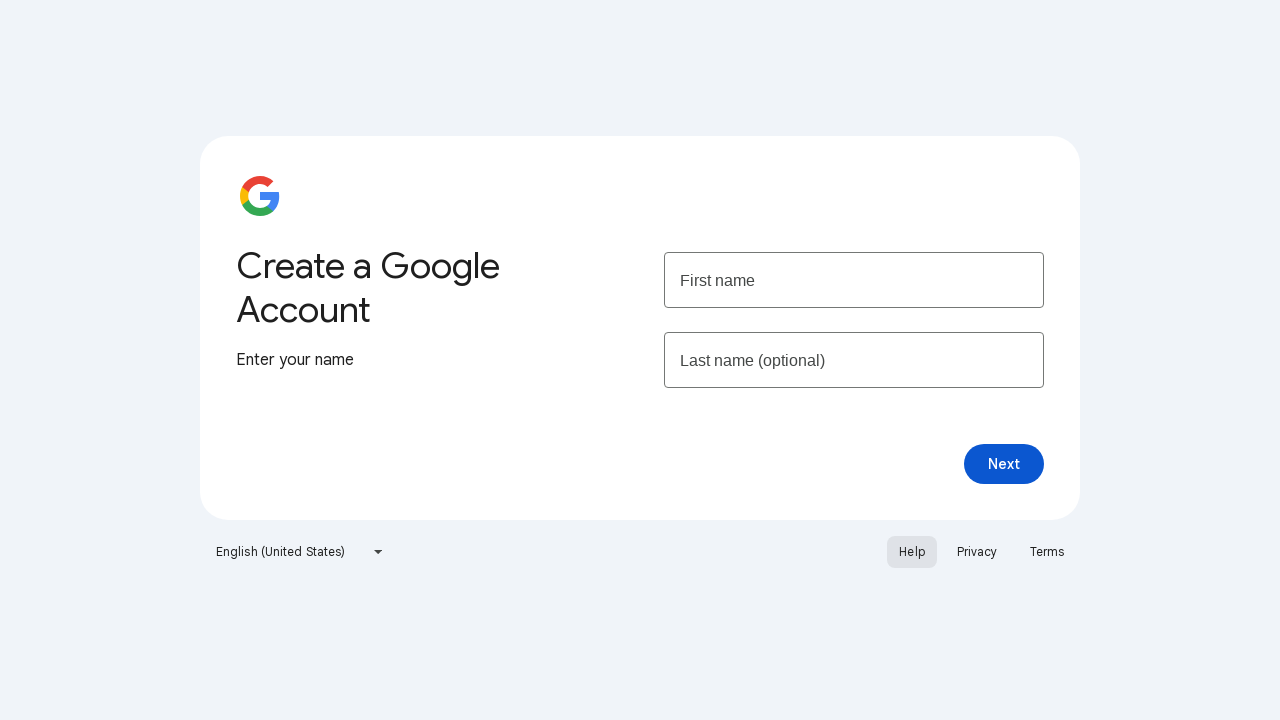

Retrieved new window page title: Google Account Help
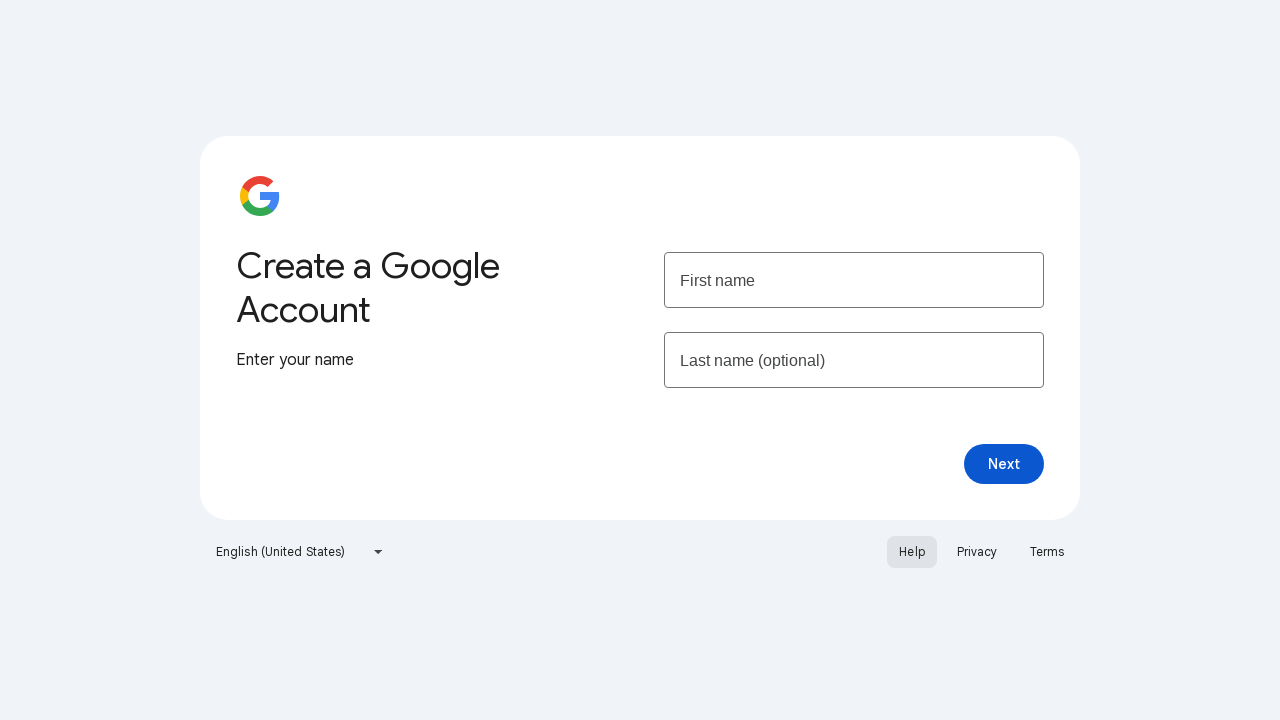

Switched back to original page, title: Create your Google Account
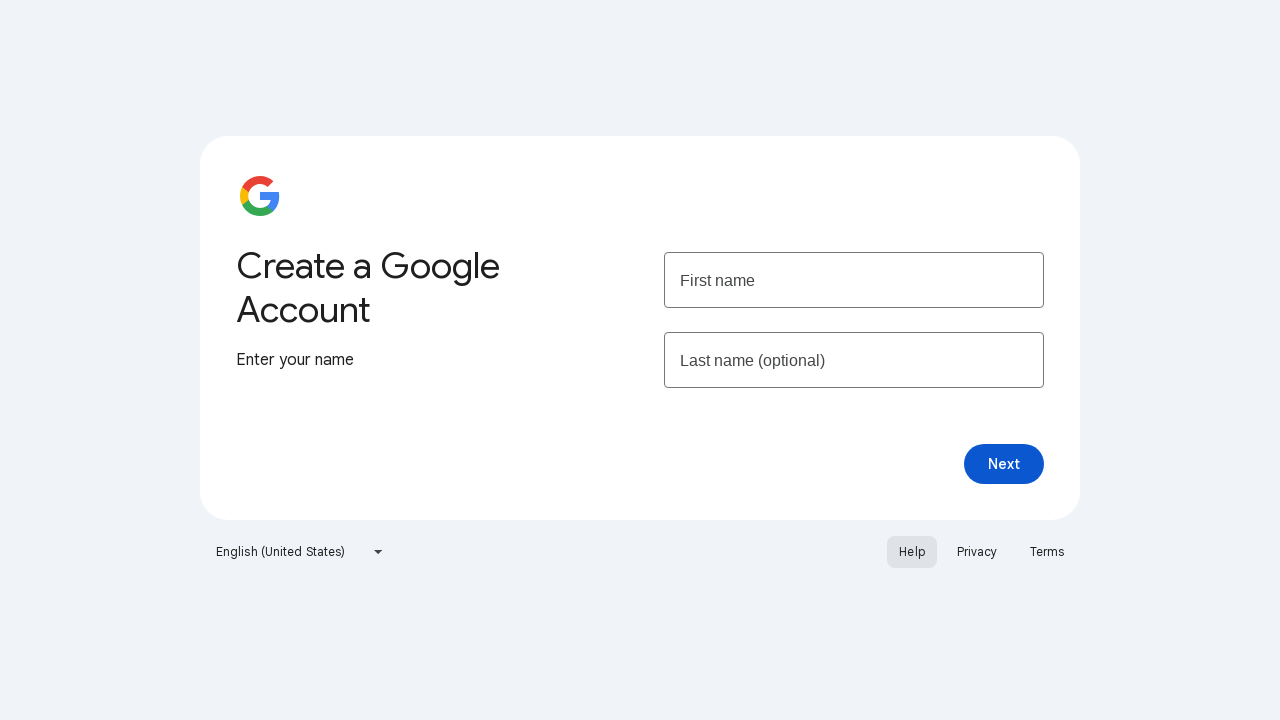

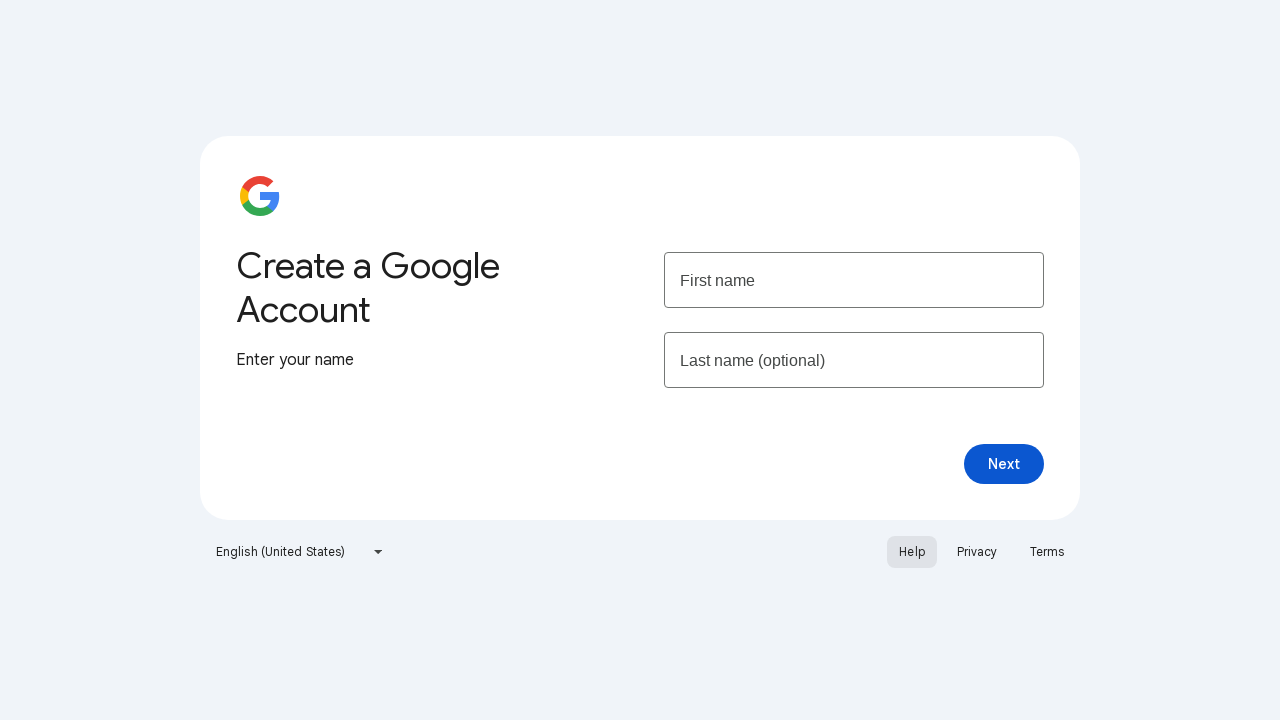